Tests checkbox functionality by clicking all checkboxes in a table related to smartphones on a test automation practice page

Starting URL: https://testautomationpractice.blogspot.com/

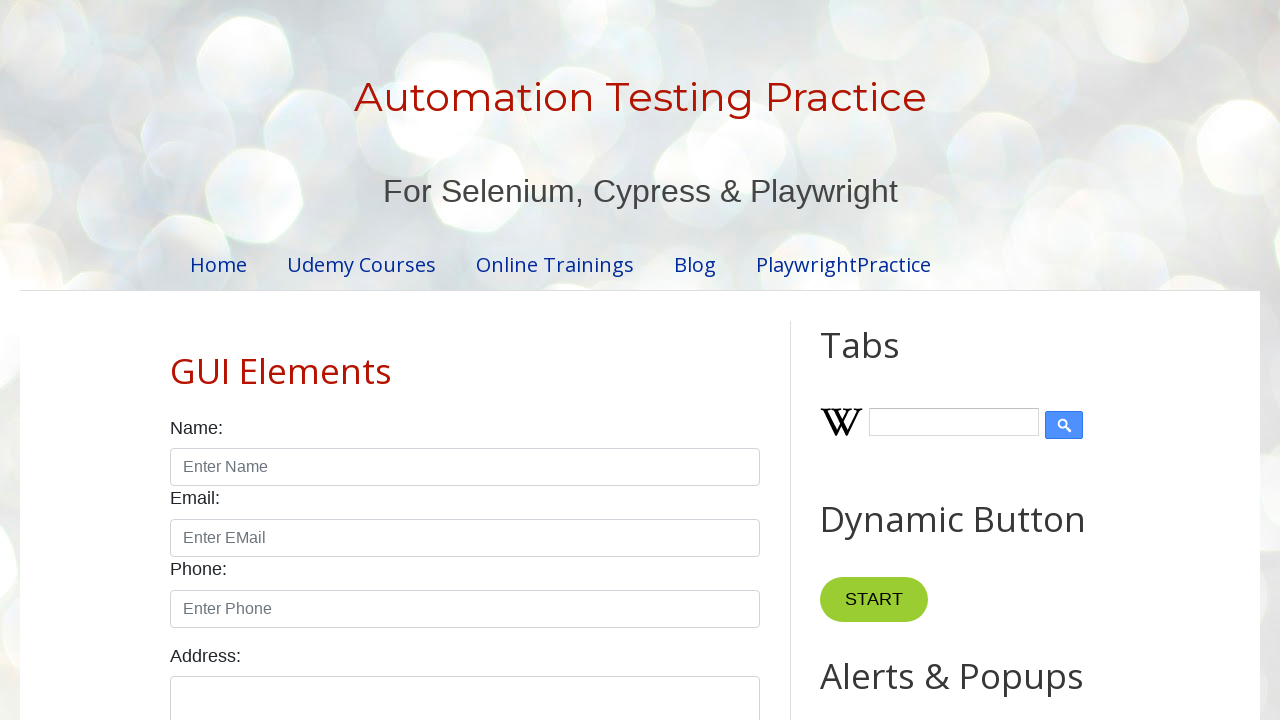

Navigated to test automation practice page
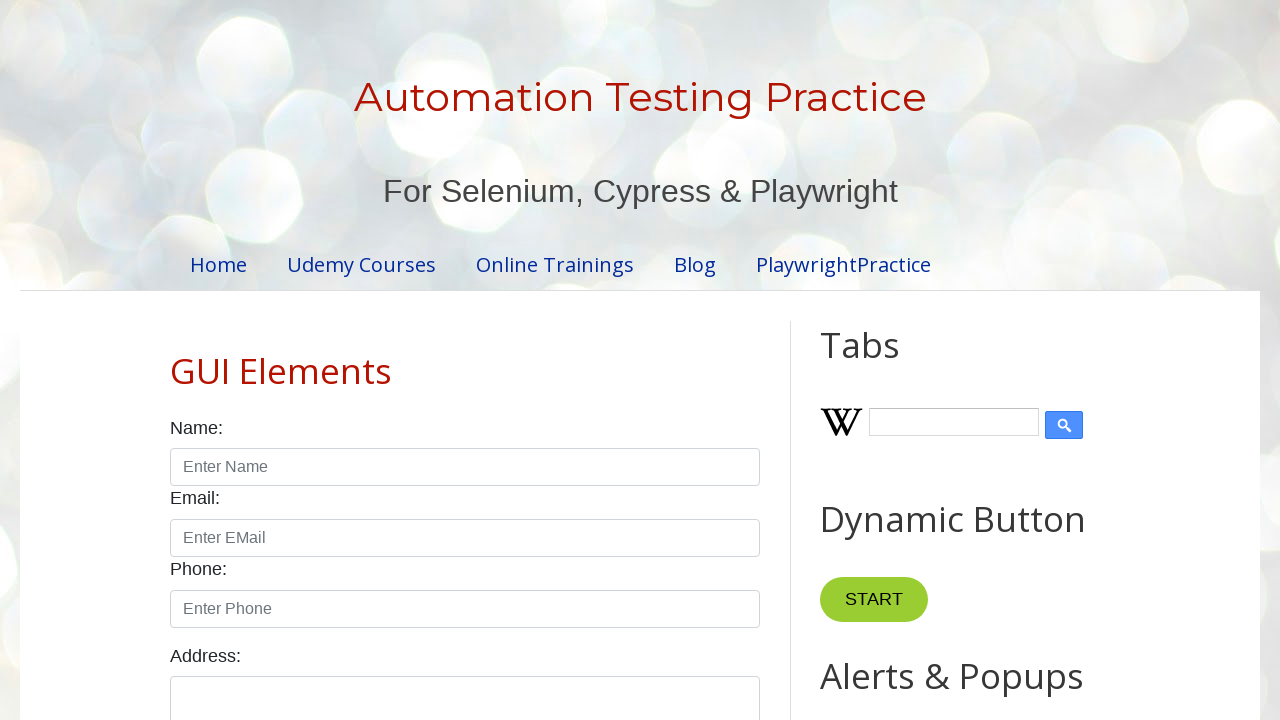

Located all checkboxes in Smartphone table rows
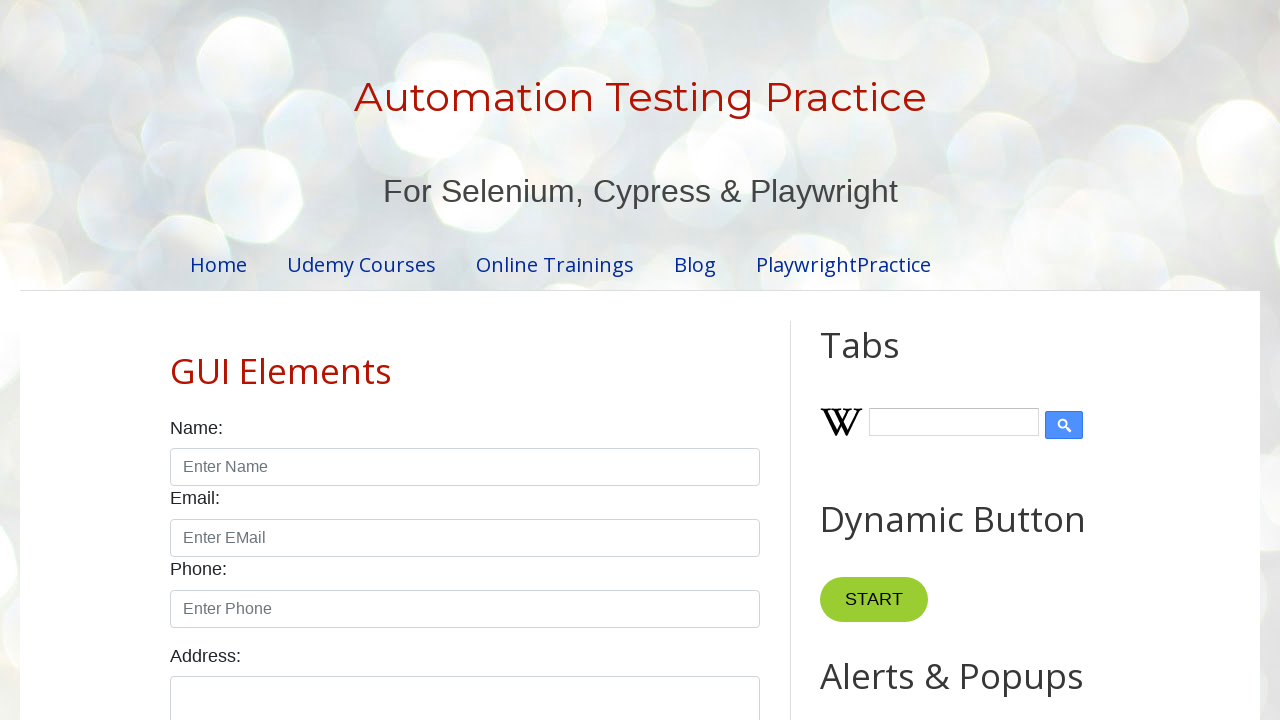

Clicked a smartphone checkbox at (651, 361) on xpath=//td[.='Smartphone']/../../tr/td/input >> nth=0
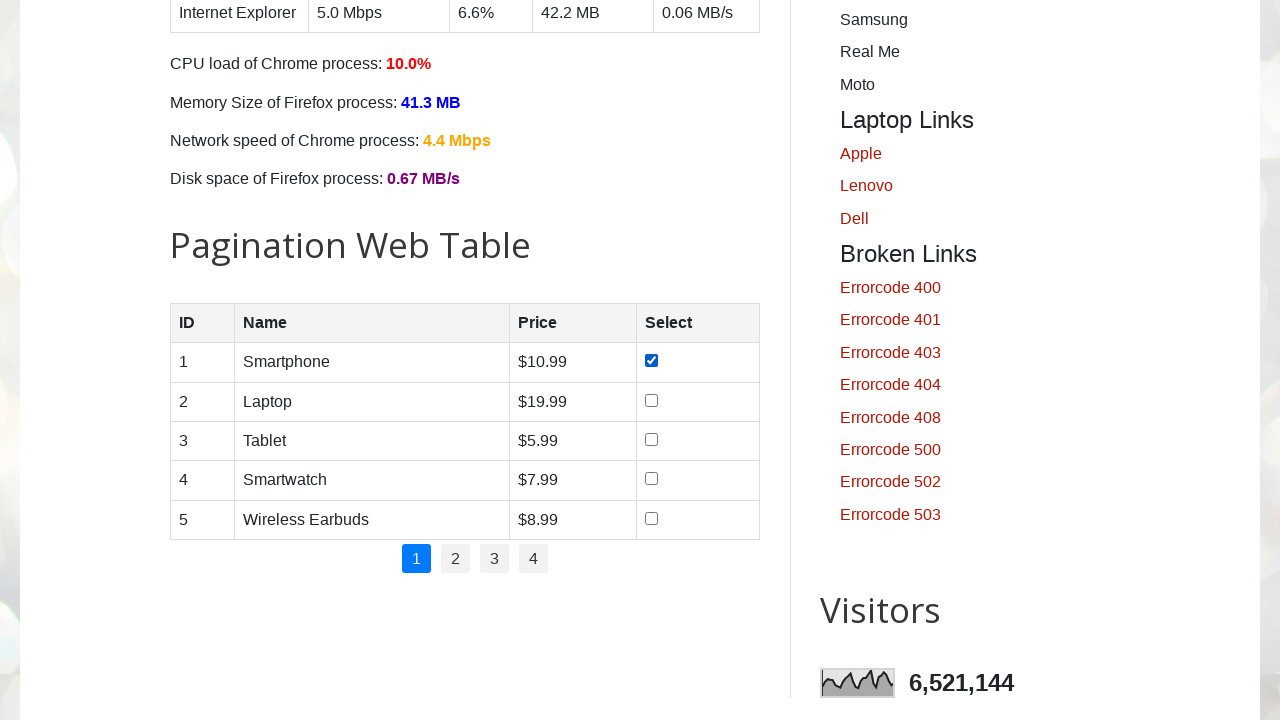

Clicked a smartphone checkbox at (651, 400) on xpath=//td[.='Smartphone']/../../tr/td/input >> nth=1
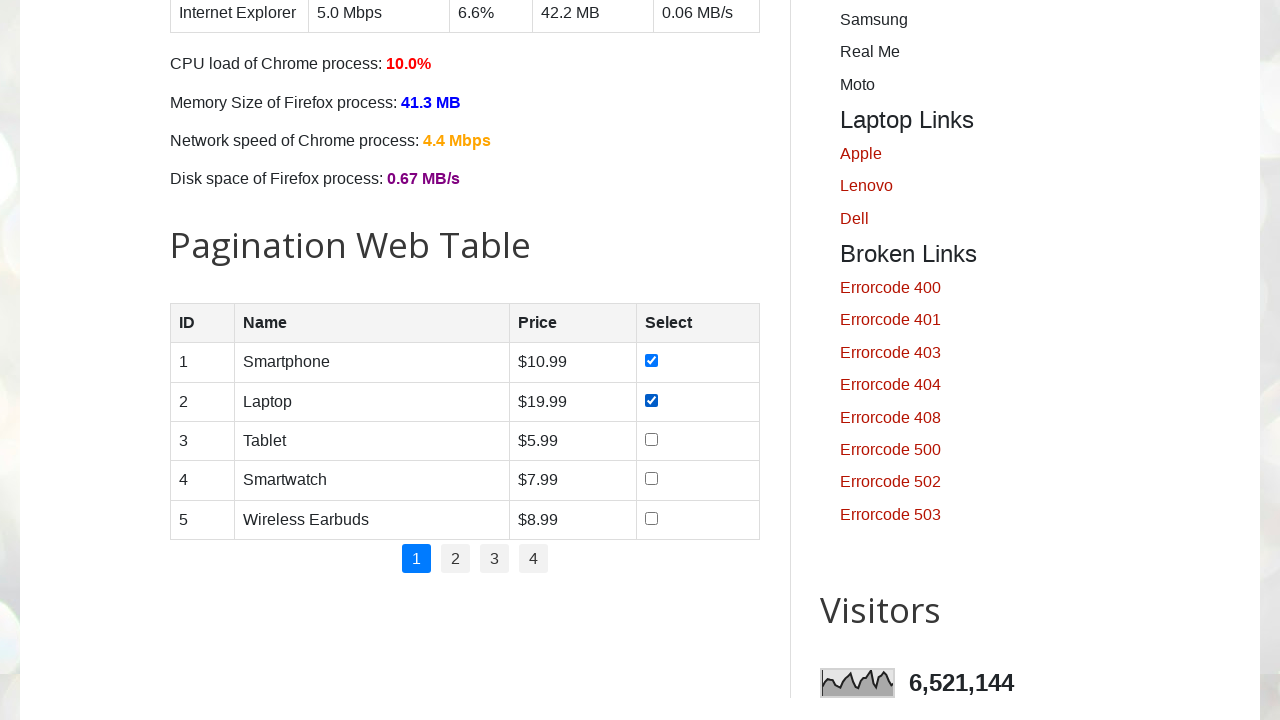

Clicked a smartphone checkbox at (651, 439) on xpath=//td[.='Smartphone']/../../tr/td/input >> nth=2
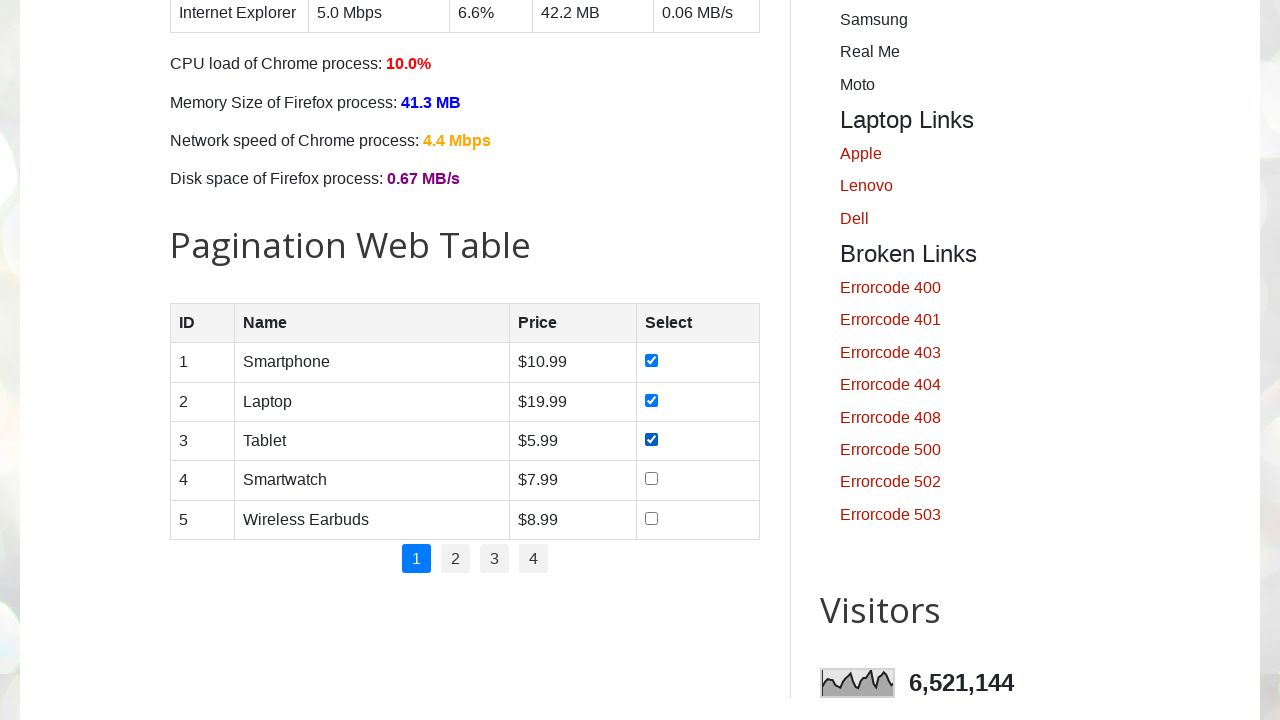

Clicked a smartphone checkbox at (651, 479) on xpath=//td[.='Smartphone']/../../tr/td/input >> nth=3
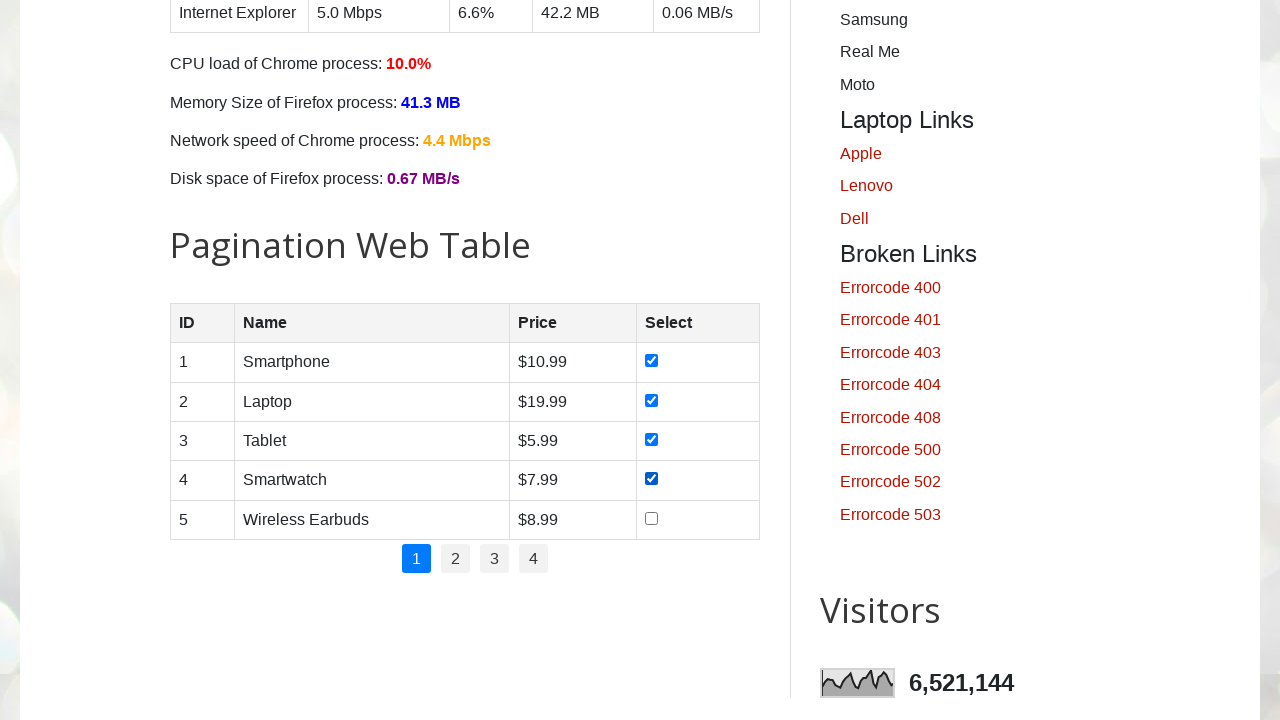

Clicked a smartphone checkbox at (651, 518) on xpath=//td[.='Smartphone']/../../tr/td/input >> nth=4
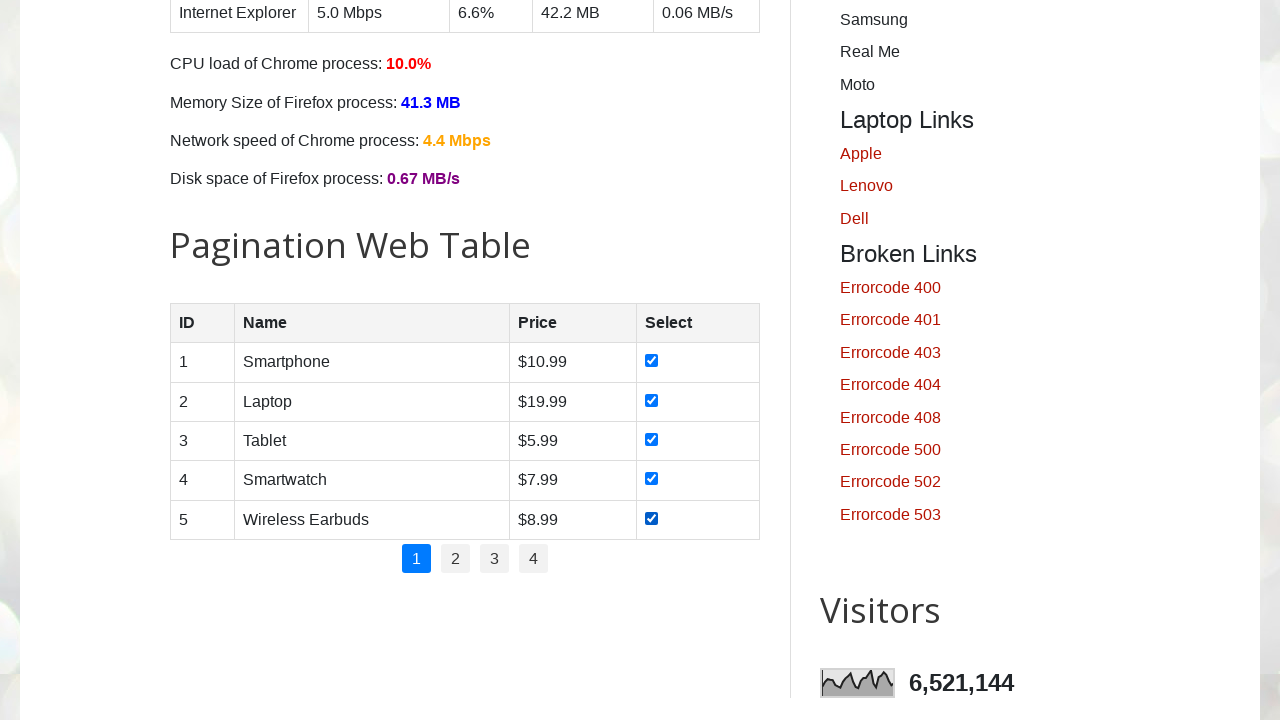

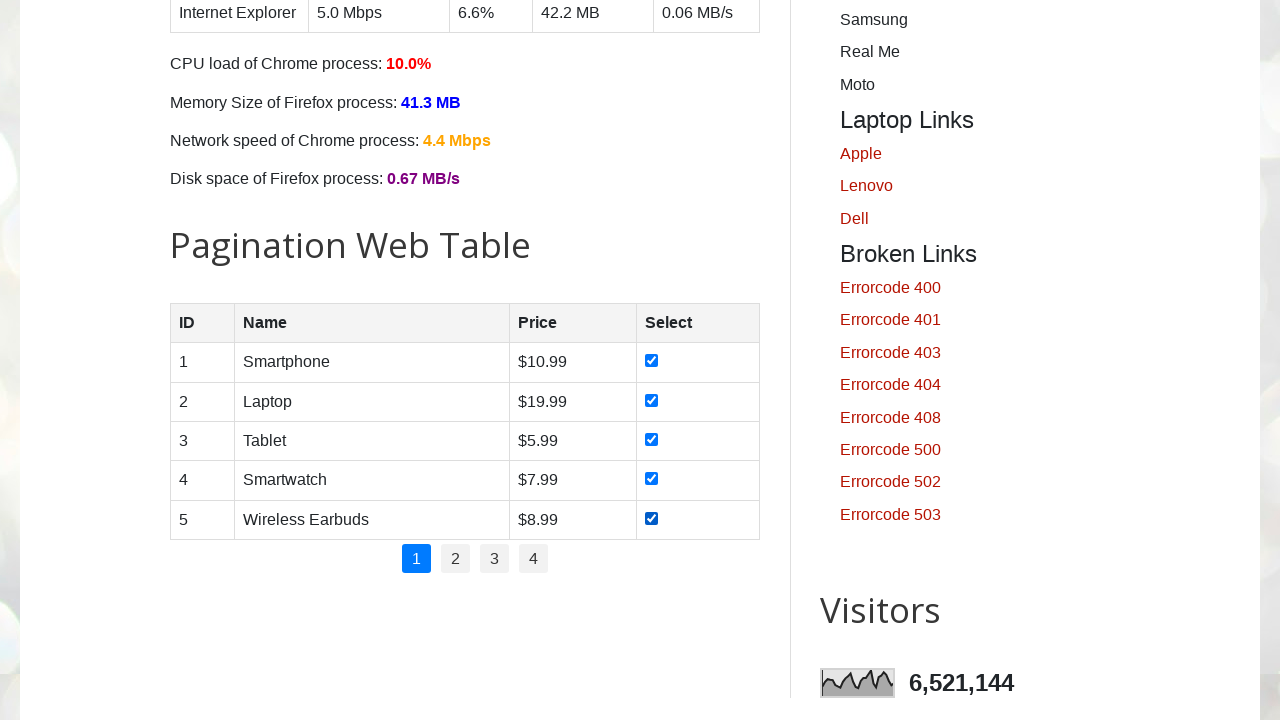